Tests dropdown and multi-select functionality by selecting various options using different methods (by index, visible text, and value)

Starting URL: https://demoqa.com/select-menu

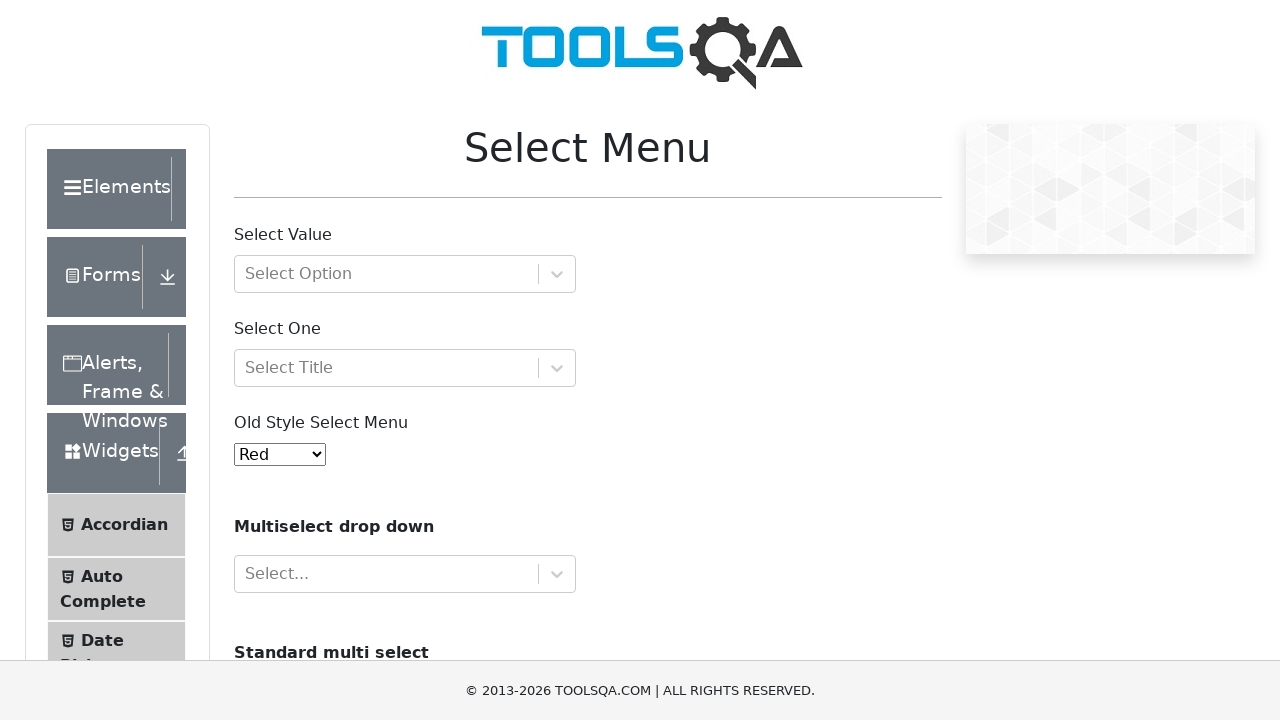

Selected 5th option (index 4) from old style dropdown on #oldSelectMenu
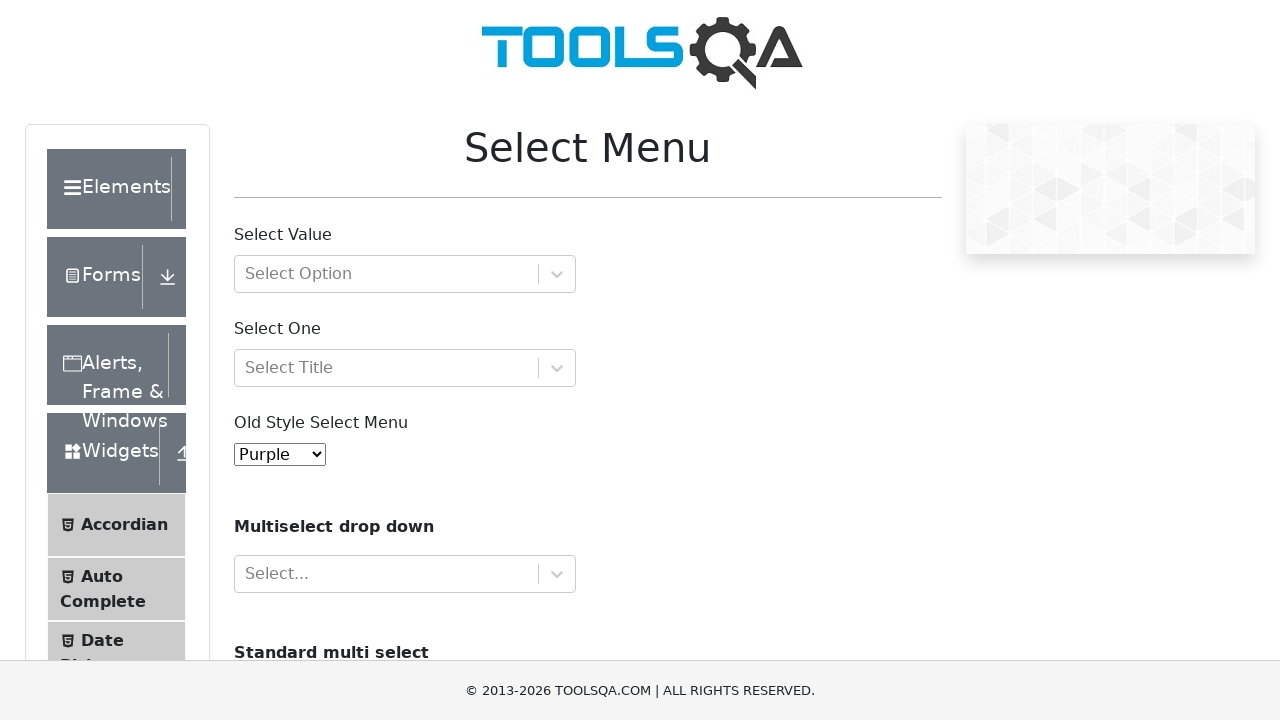

Selected 'Magenta' option by visible text from old style dropdown on #oldSelectMenu
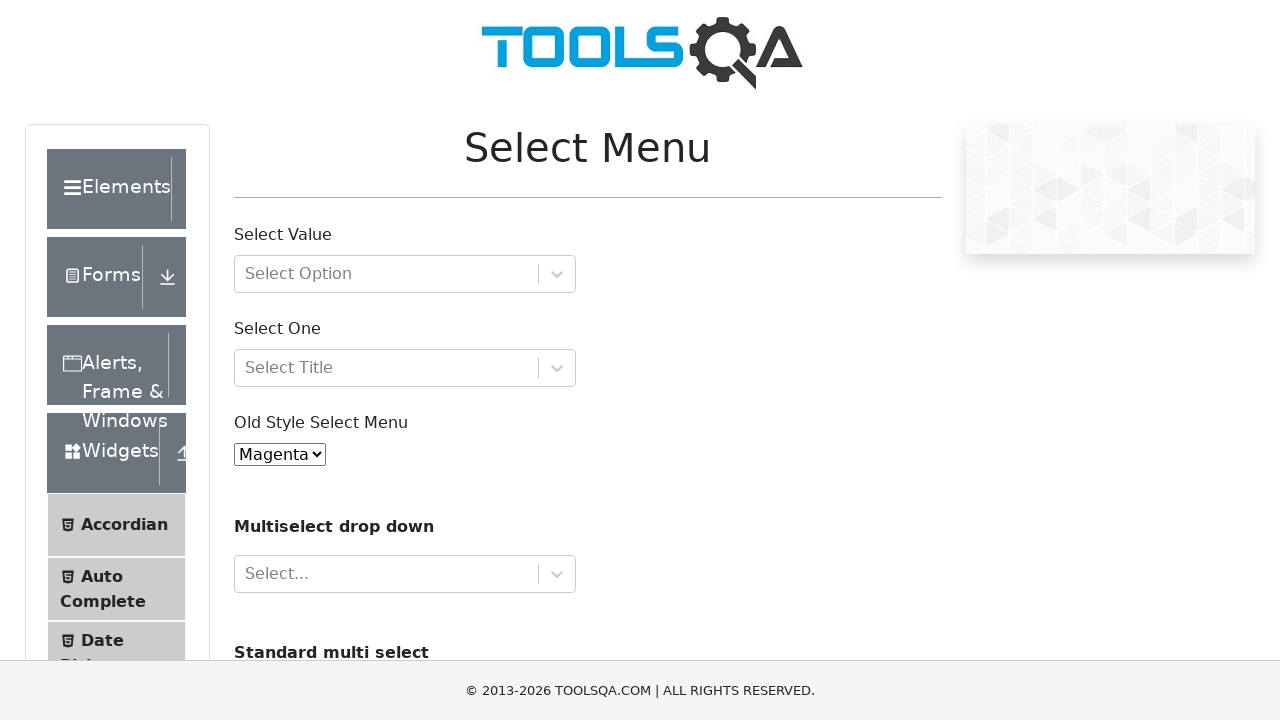

Selected option with value '10' from old style dropdown on #oldSelectMenu
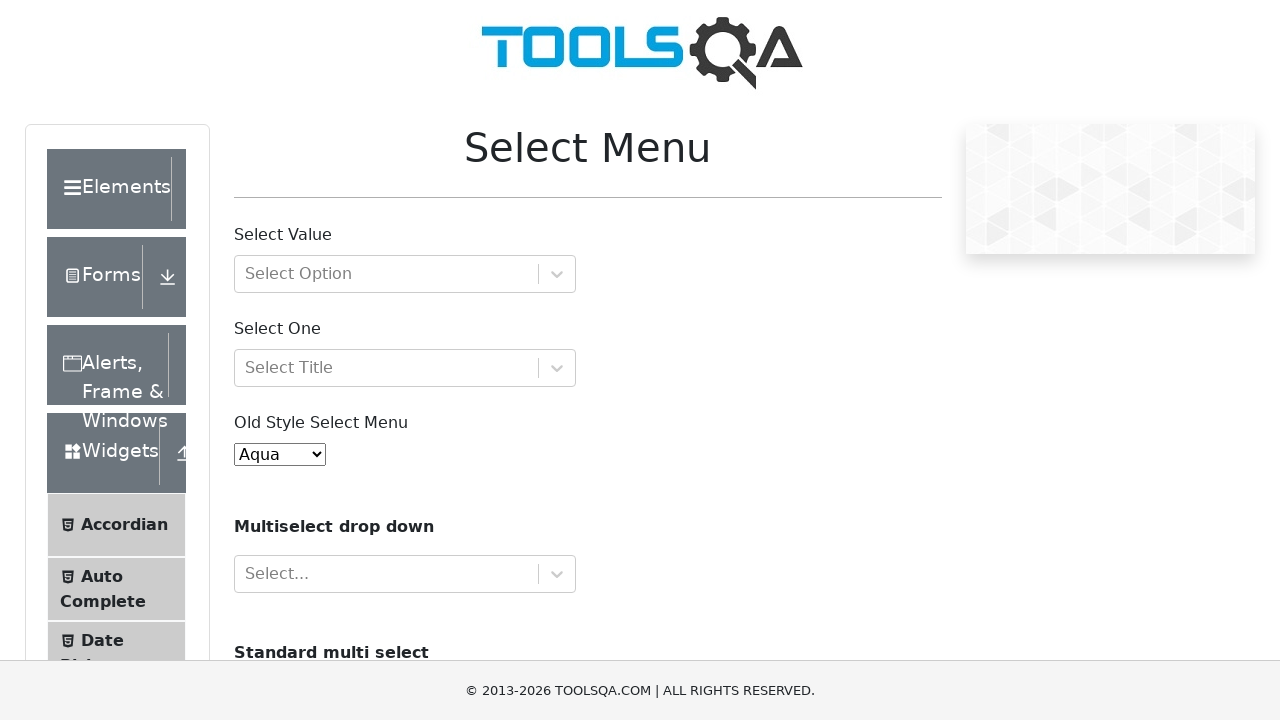

Selected option at index 2 from multi-select dropdown on #cars
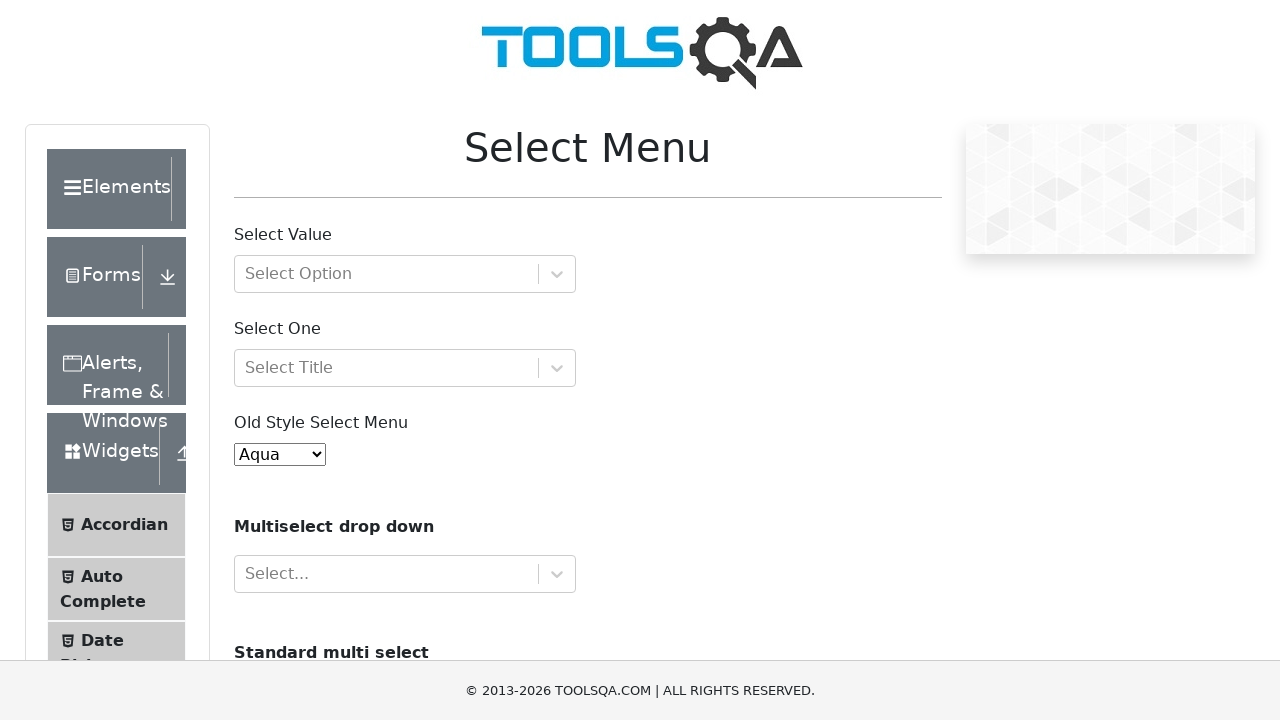

Deselected all options from multi-select dropdown on #cars
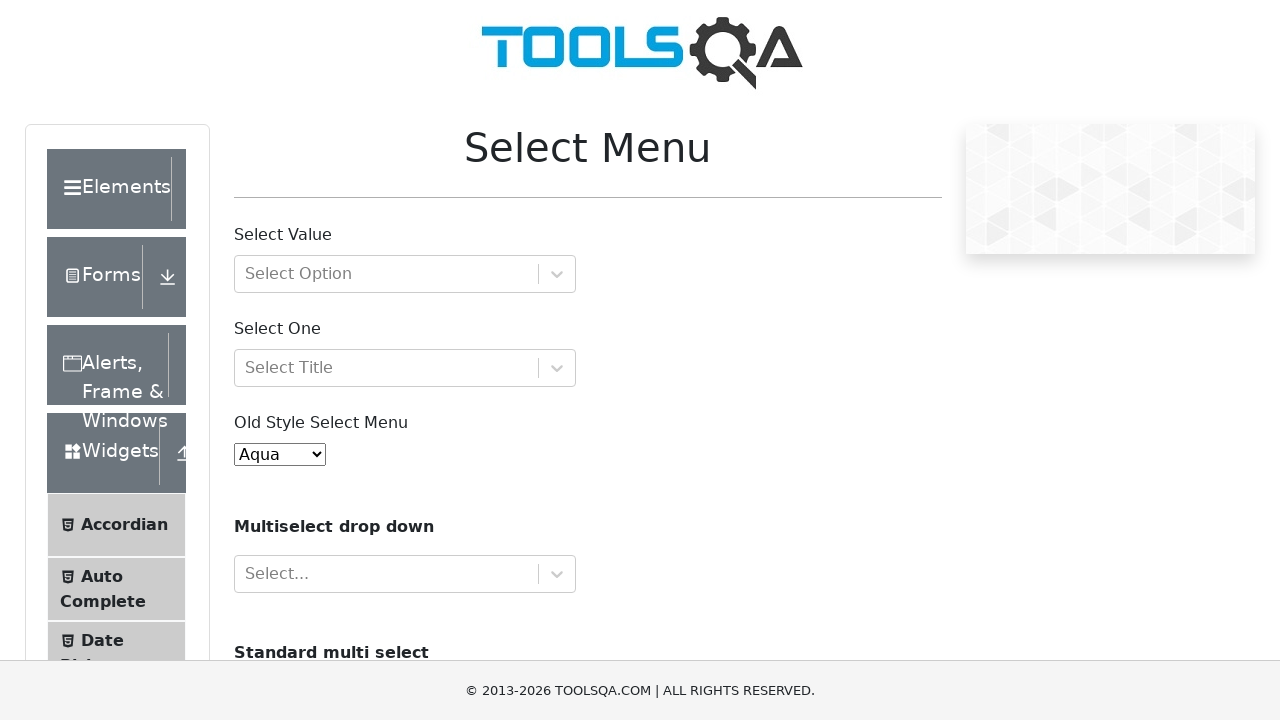

Selected 'saab' option by value from multi-select dropdown on #cars
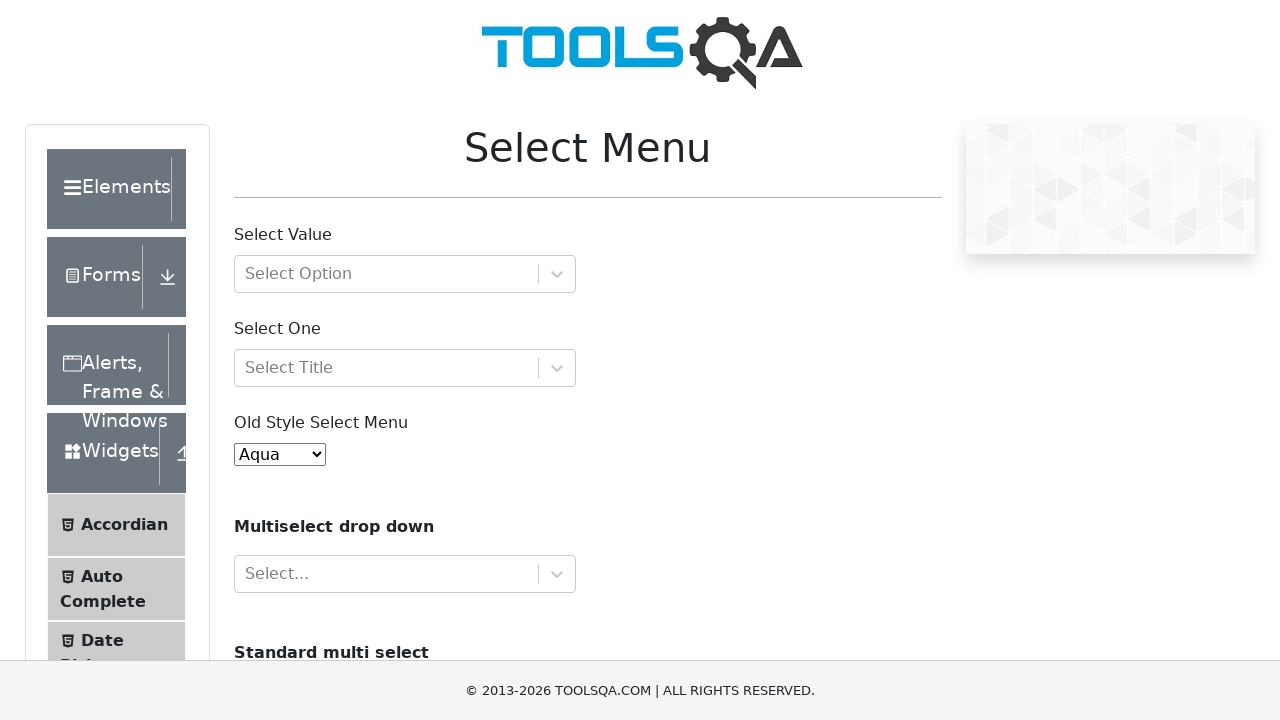

Deselected all options from multi-select dropdown on #cars
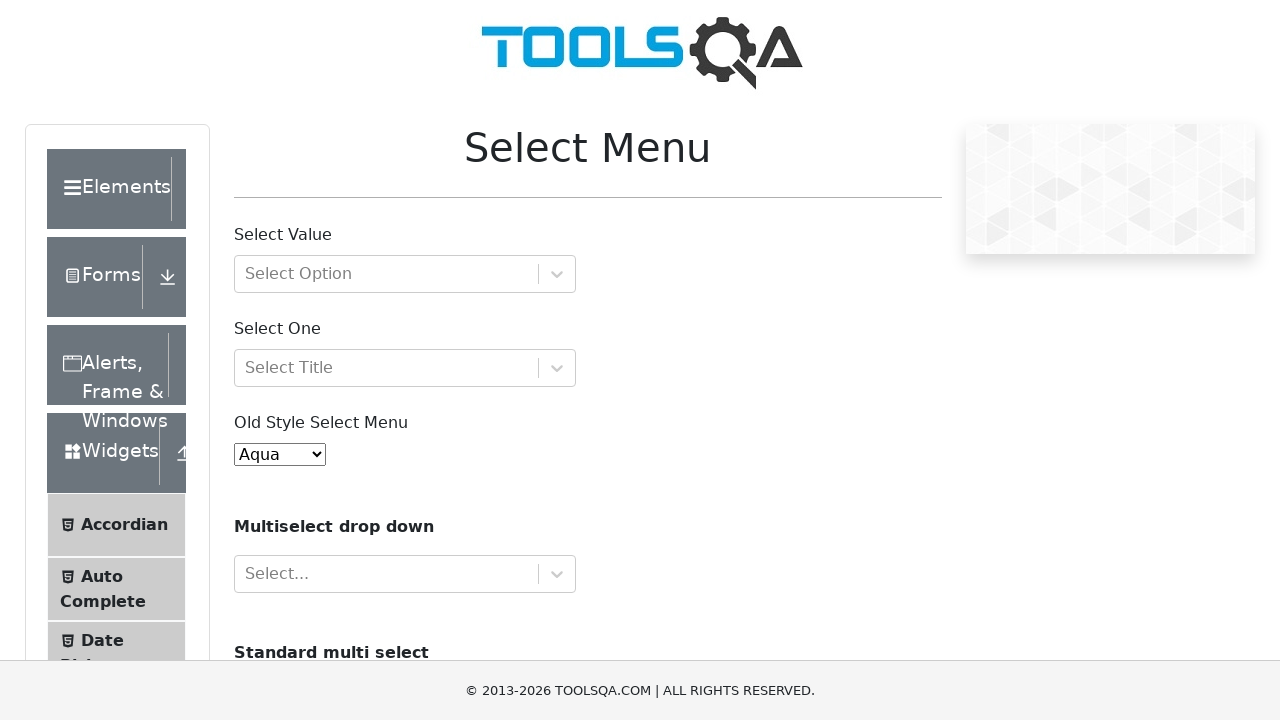

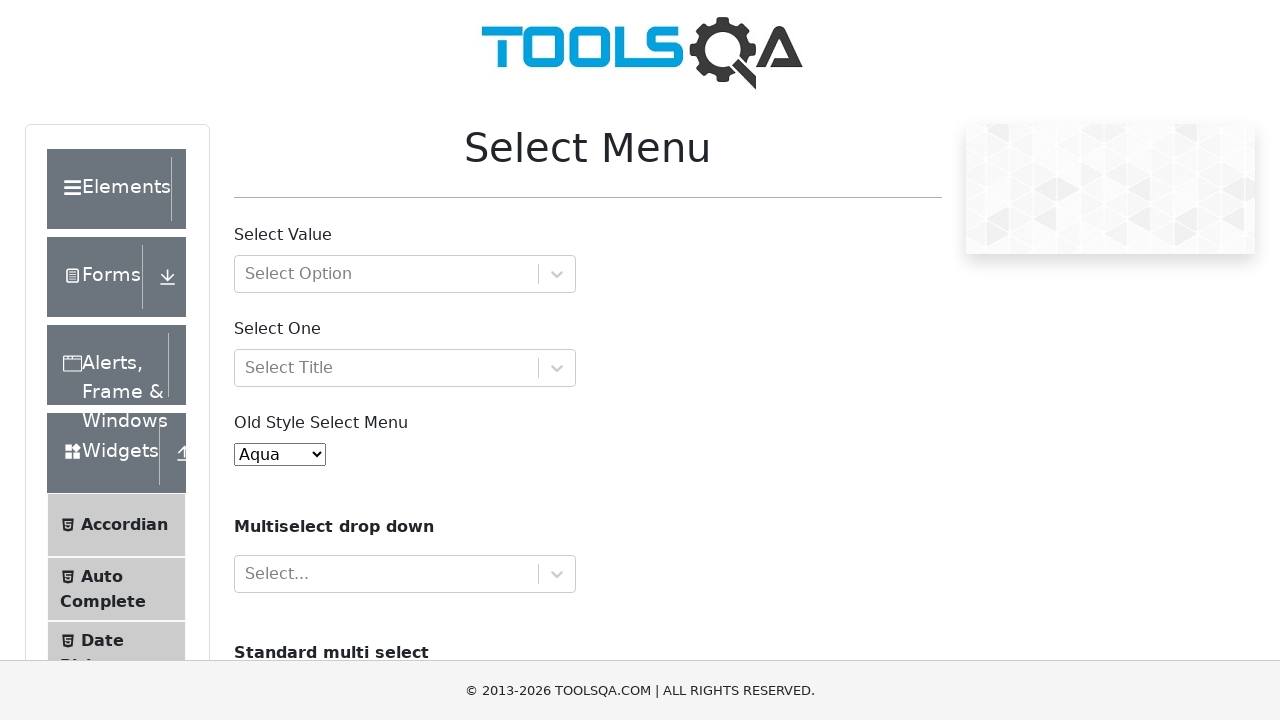